Tests store selector functionality by opening the store selector modal, entering a zip code, and saving the selected store

Starting URL: http://basspro.com

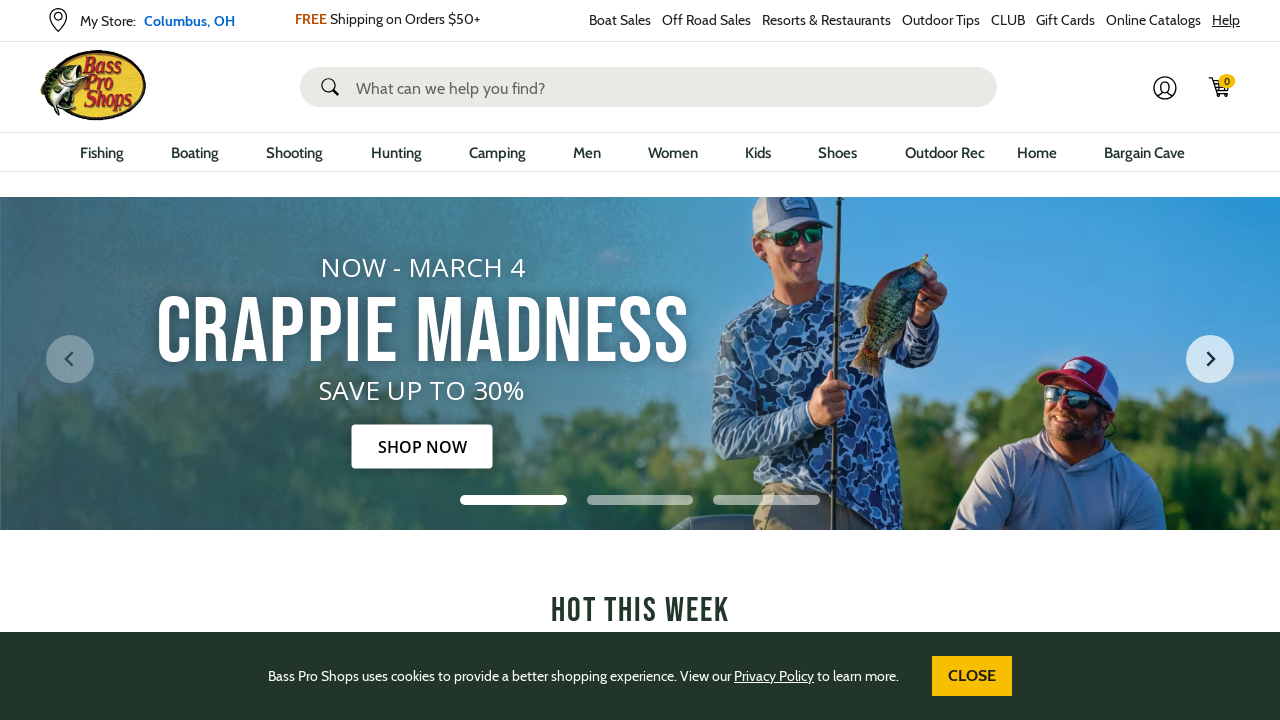

Clicked store selector button to open modal at (160, 16) on xpath=/html/body/div[2]/div[1]/div[2]/div[1]
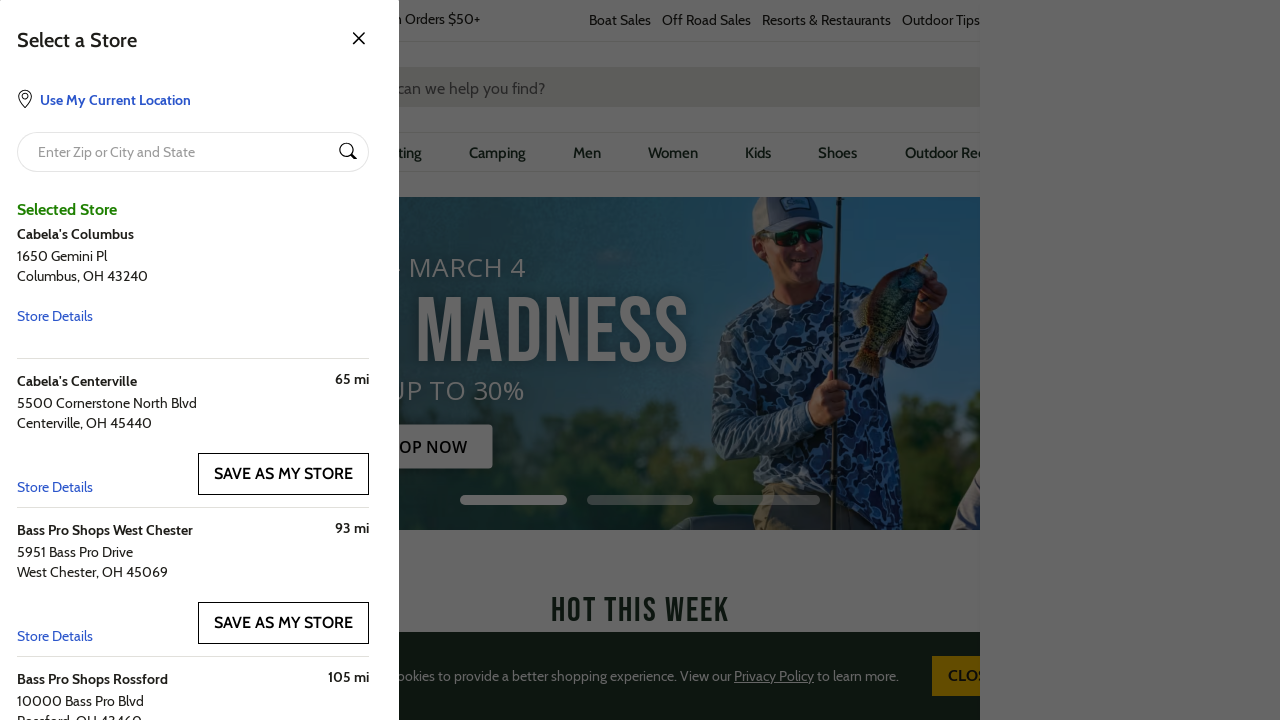

Waited 500ms for store selector modal to load
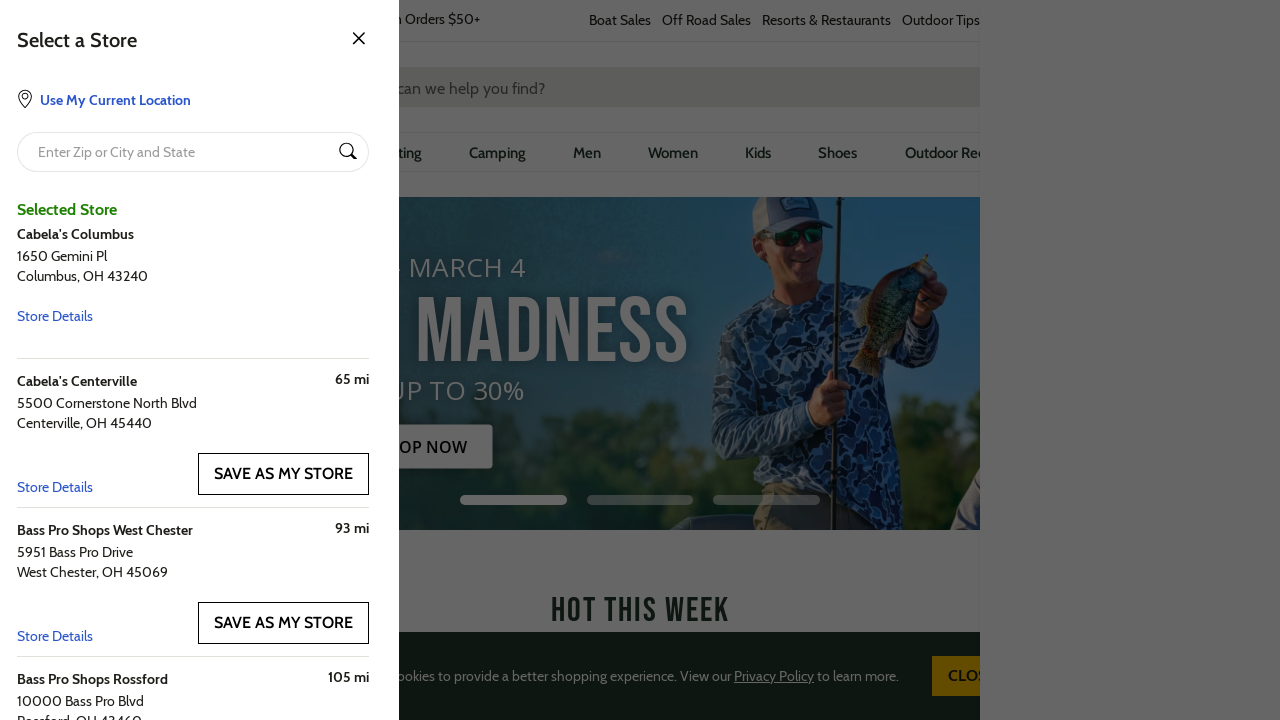

Filled store location input with zip code '33031' on #storeLocInp
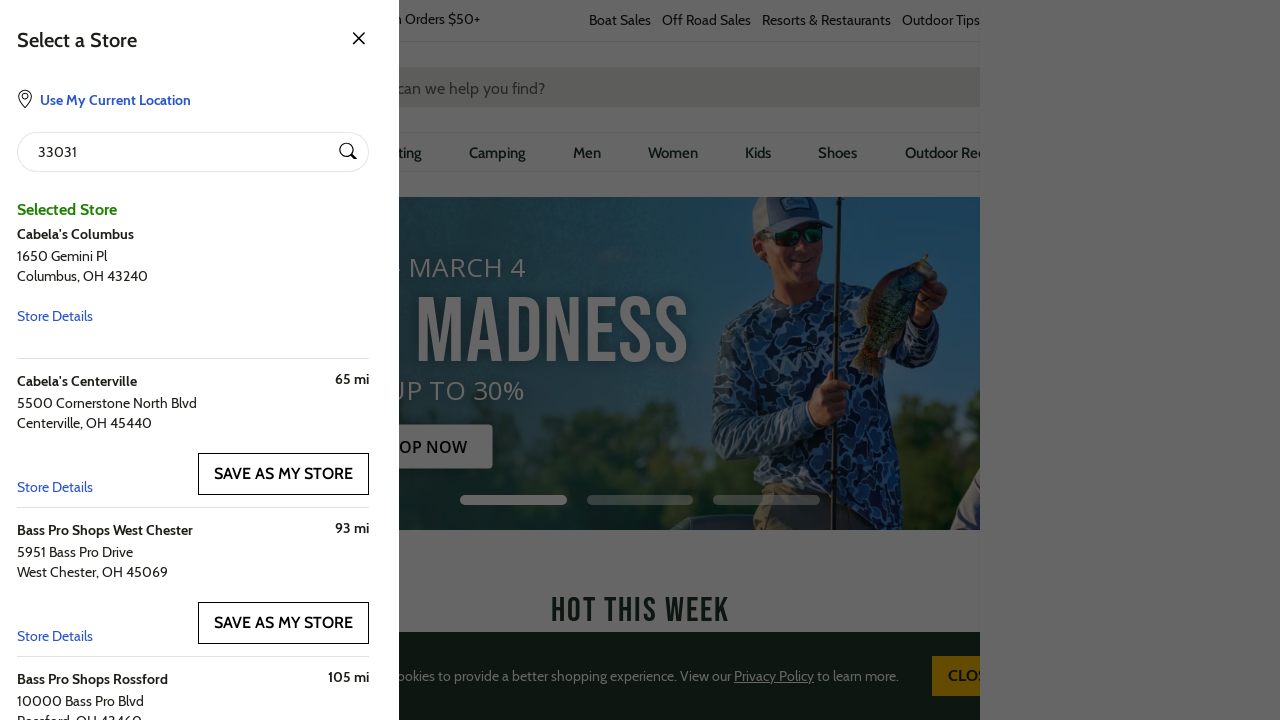

Pressed Enter to search for stores matching zip code on #storeLocInp
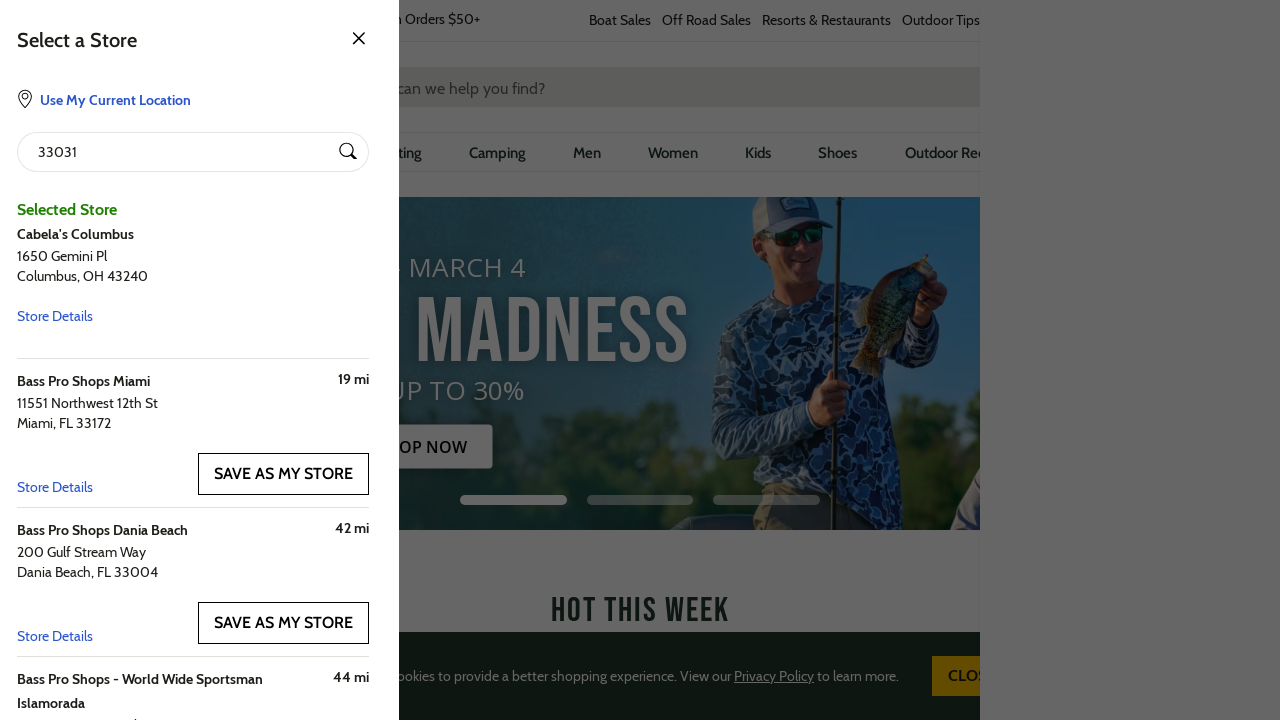

Waited 500ms for search results to populate
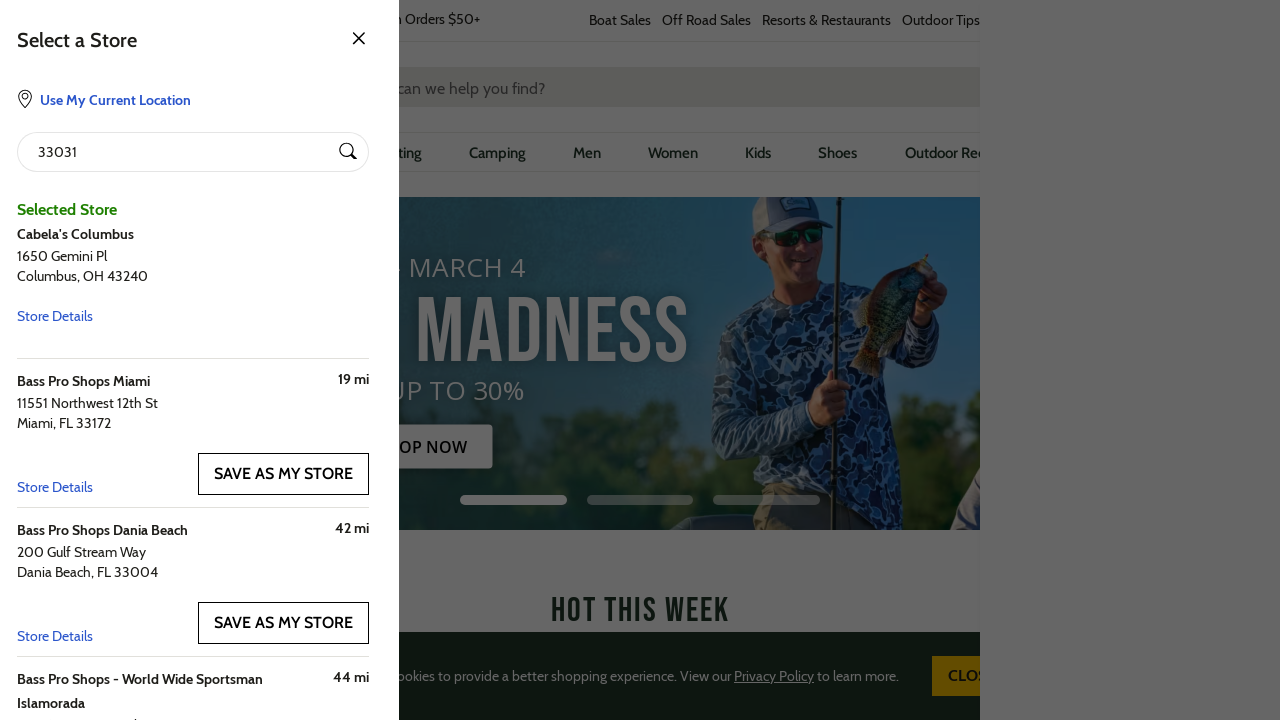

Clicked button to save and select the store at (284, 474) on xpath=/html/body/div[8]/div[2]/div[4]/div[3]/div[1]/div/button
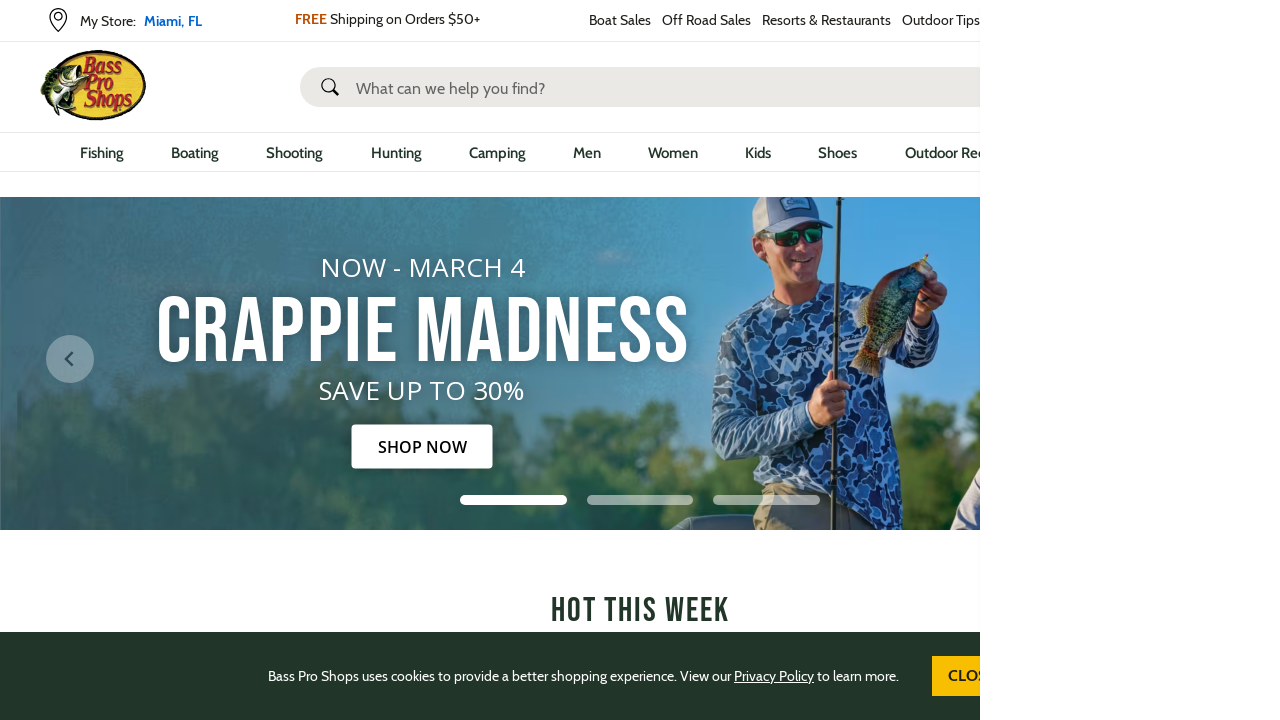

Waited 4000ms for store selection to complete
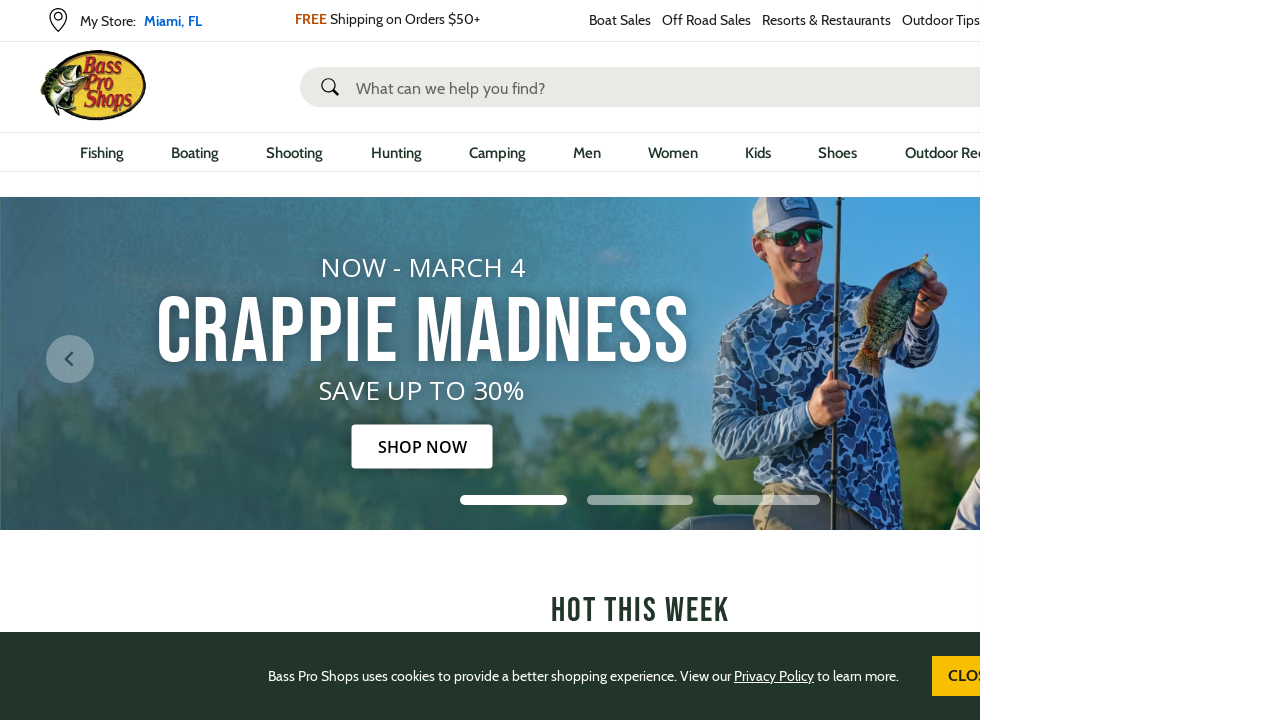

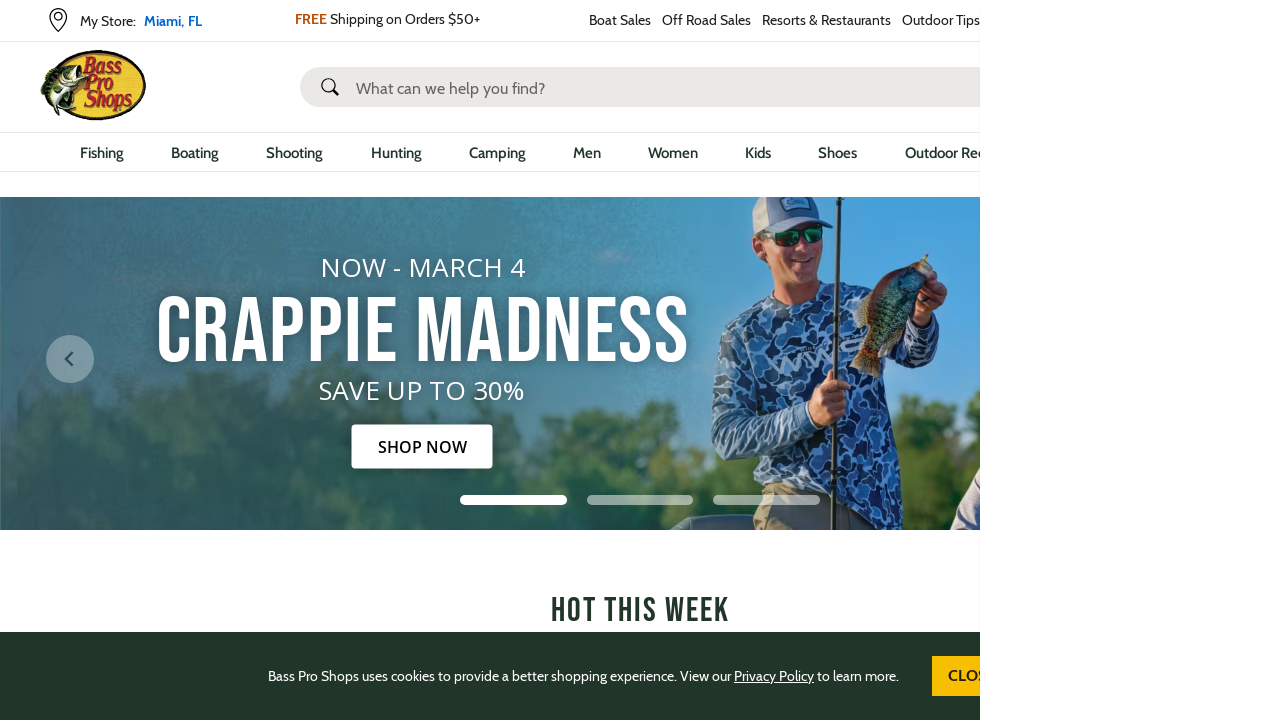